Tests join page form by filling in first name, last name, business name, and business title fields, then submitting the form

Starting URL: https://carlosyaelcervantesrojas.github.io/cse270-teton/join.html

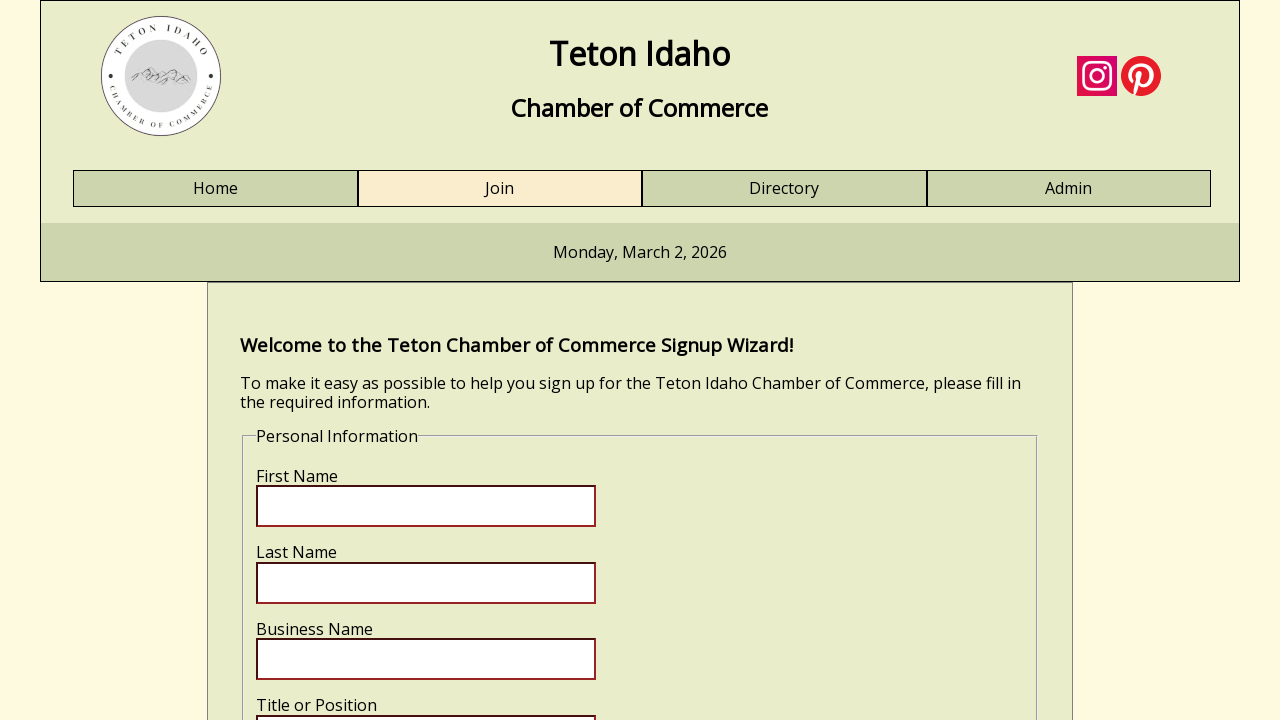

First name field loaded and ready
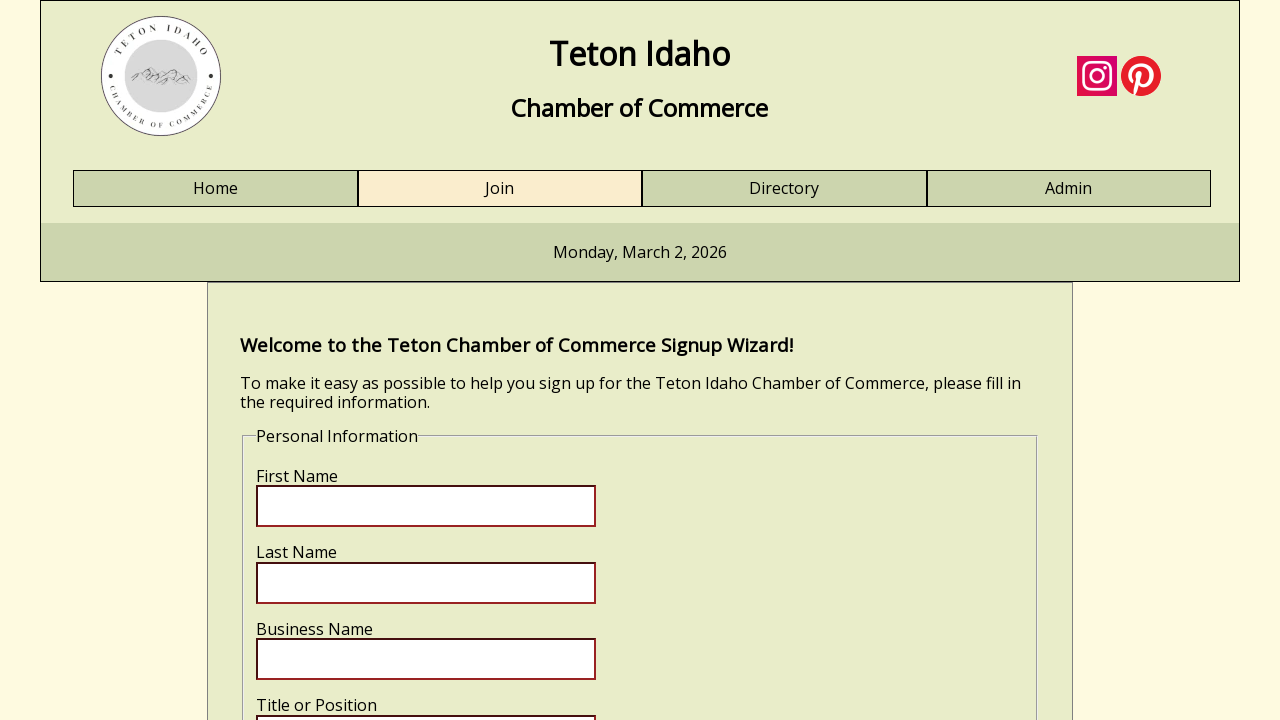

Clicked on first name field at (426, 506) on input[name='fname']
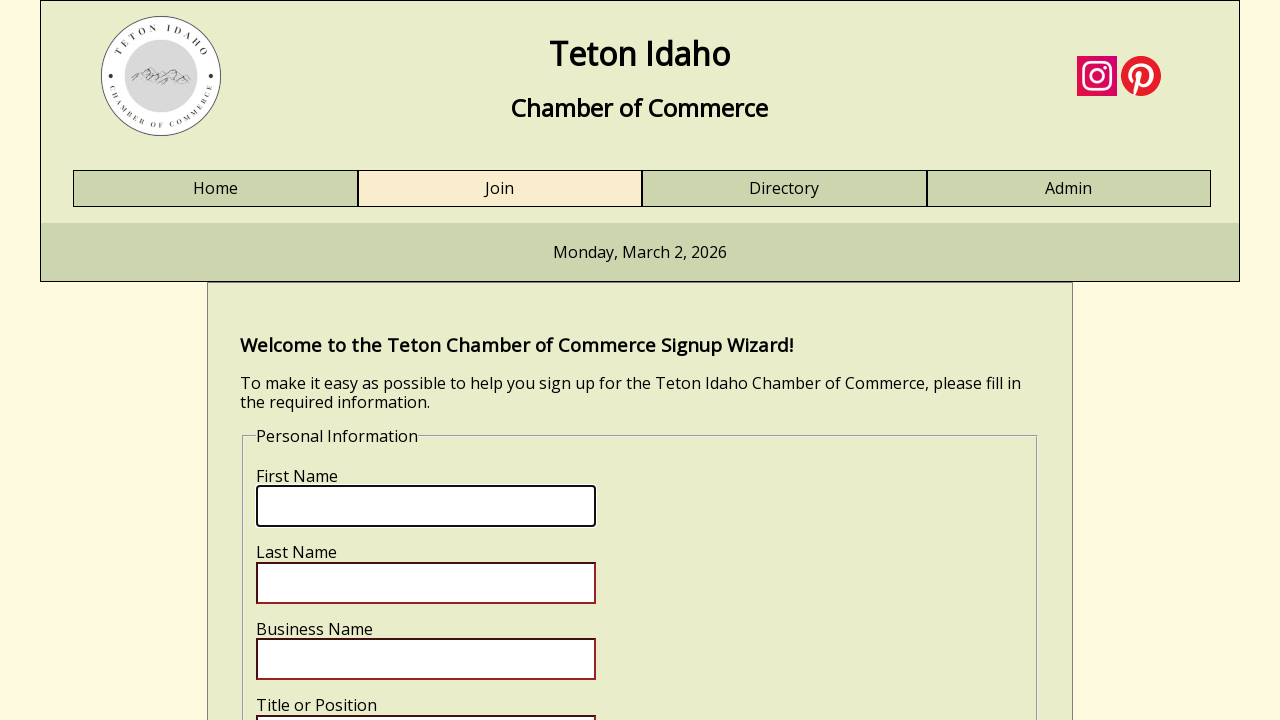

Filled first name field with 'Maria' on input[name='fname']
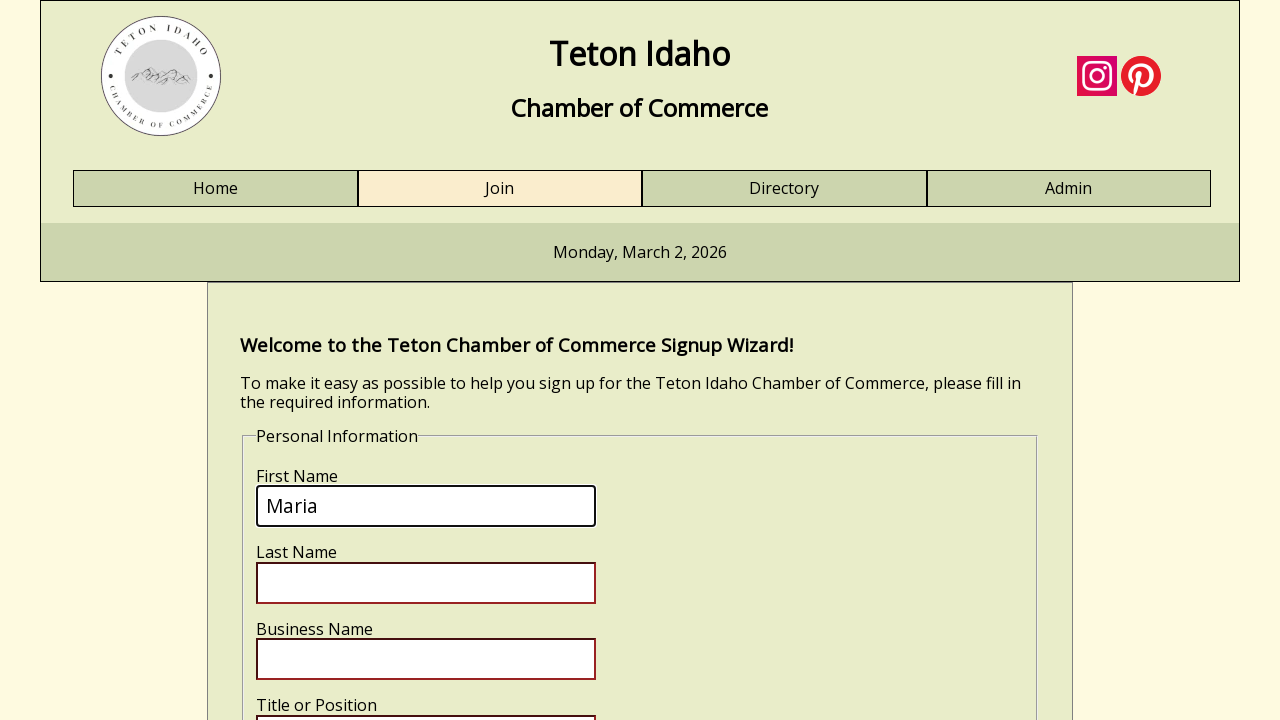

Filled last name field with 'Rodriguez' on input[name='lname']
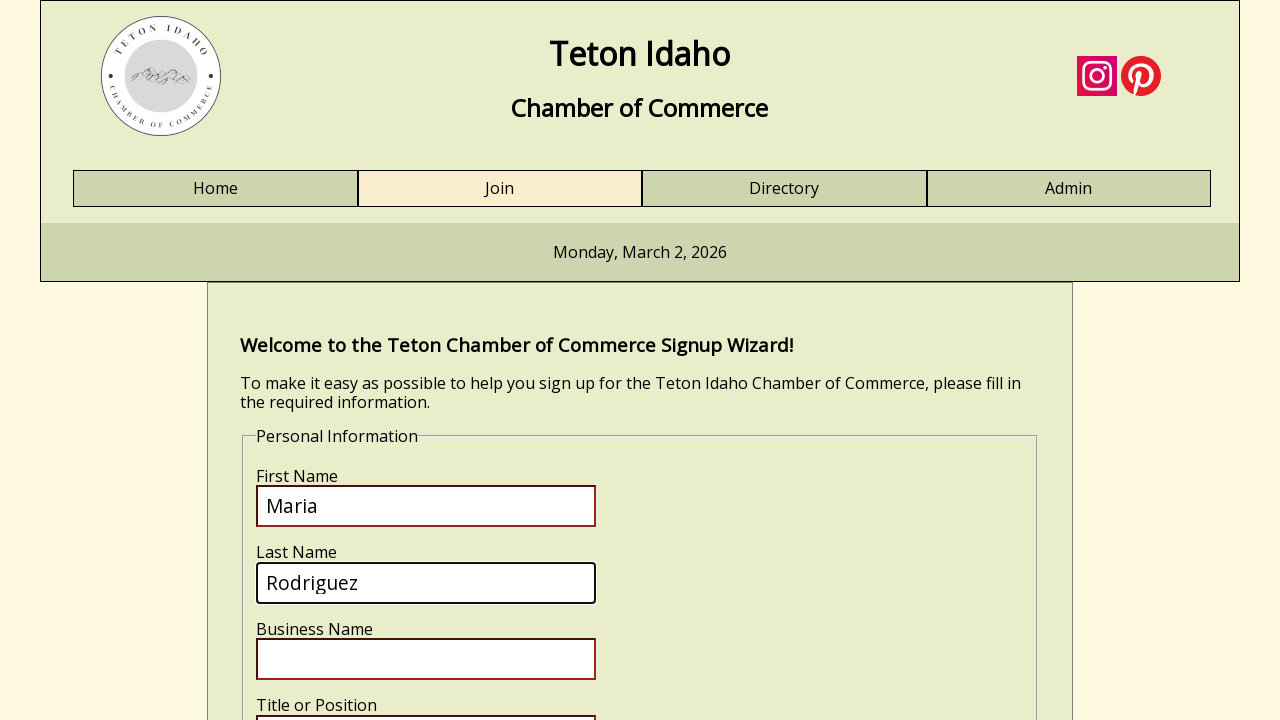

Filled business name field with 'Sunrise Bakery' on input[name='bizname']
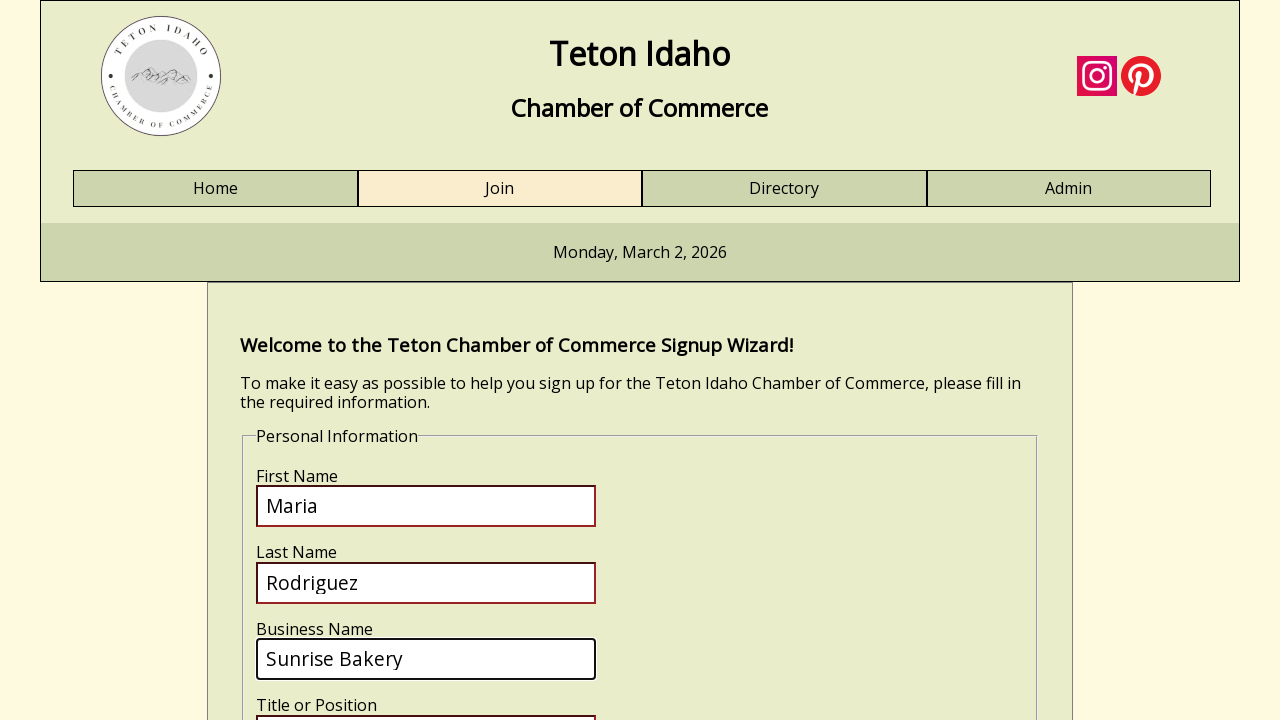

Filled business title field with 'Marketing Manager' on input[name='biztitle']
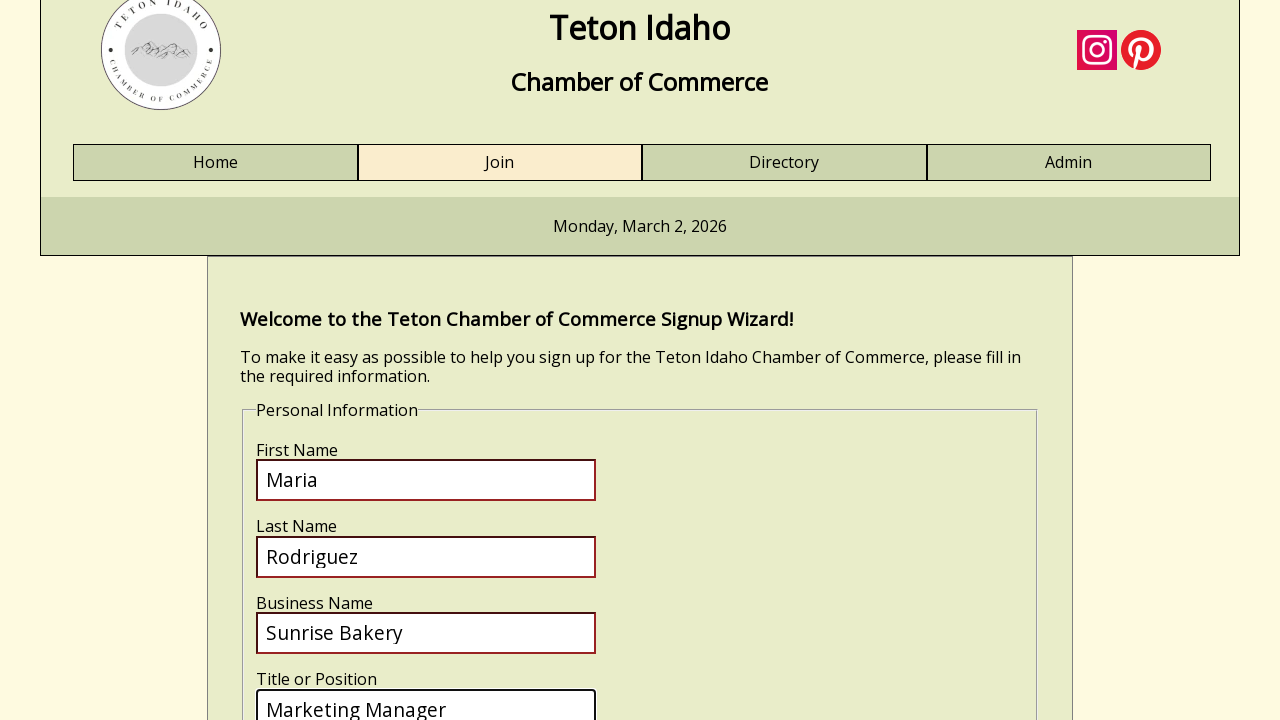

Clicked submit button to submit the form at (320, 418) on input[name='submit']
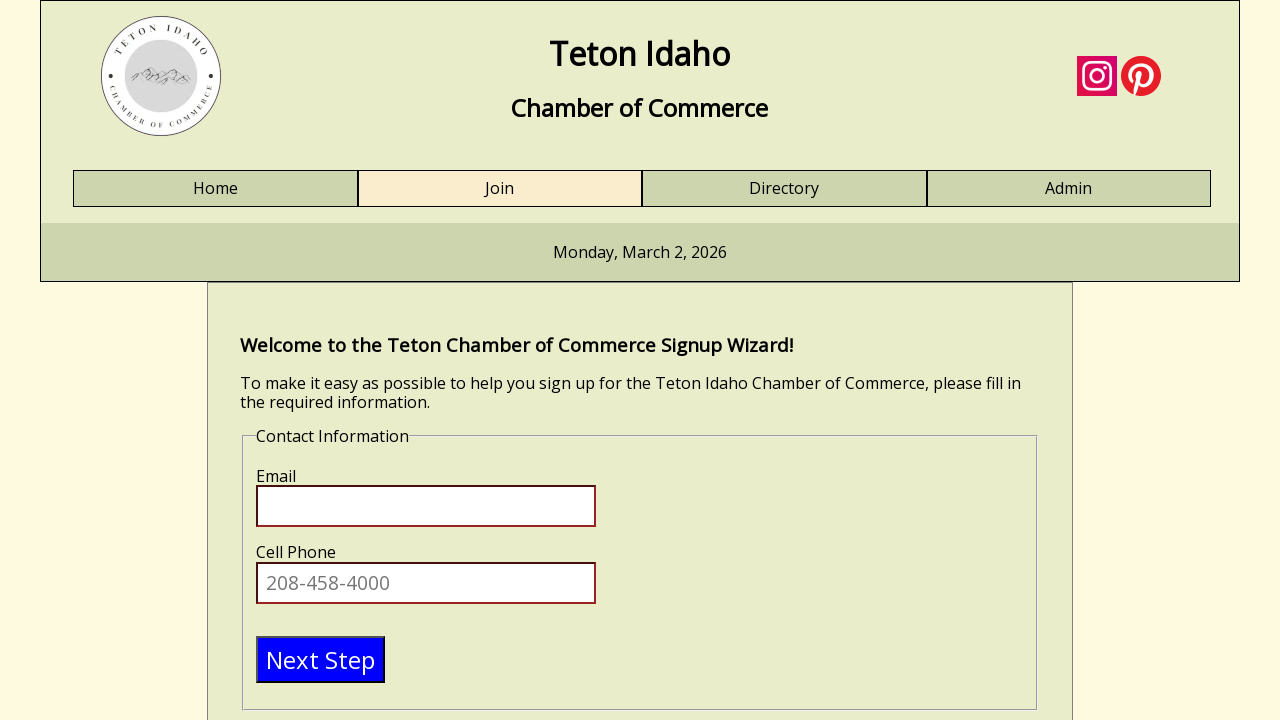

Email field appeared, indicating form validation succeeded
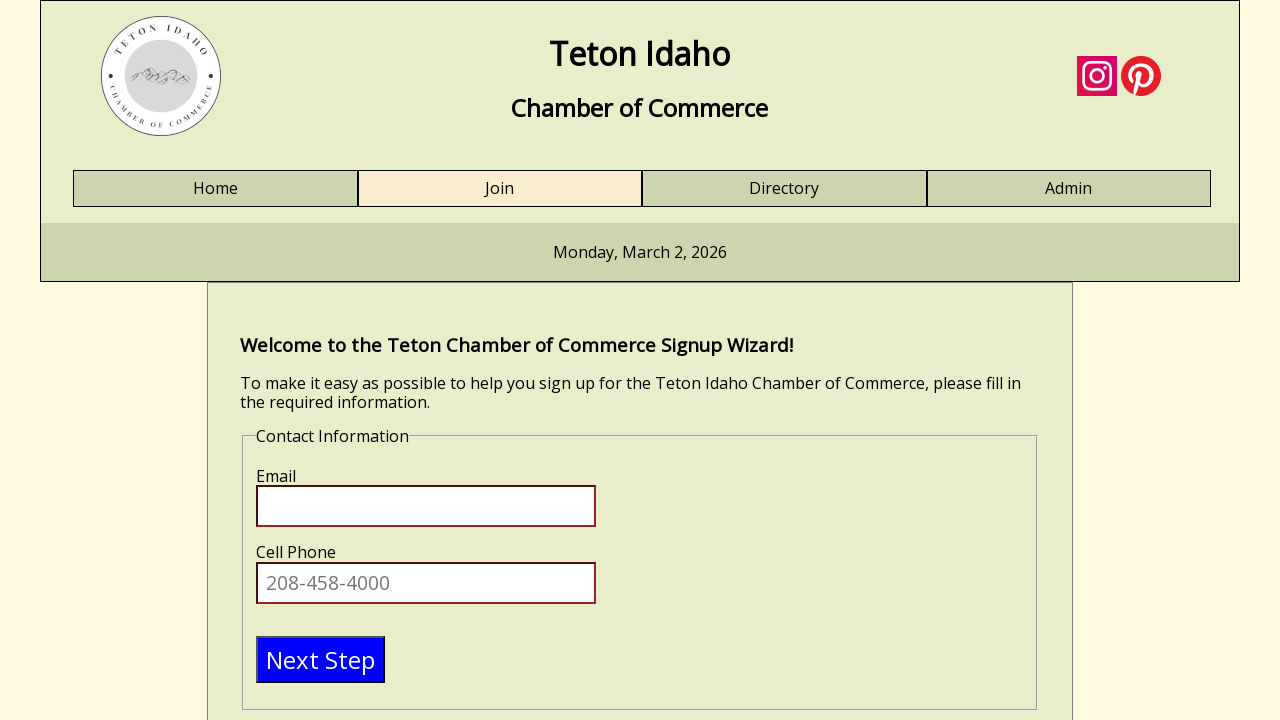

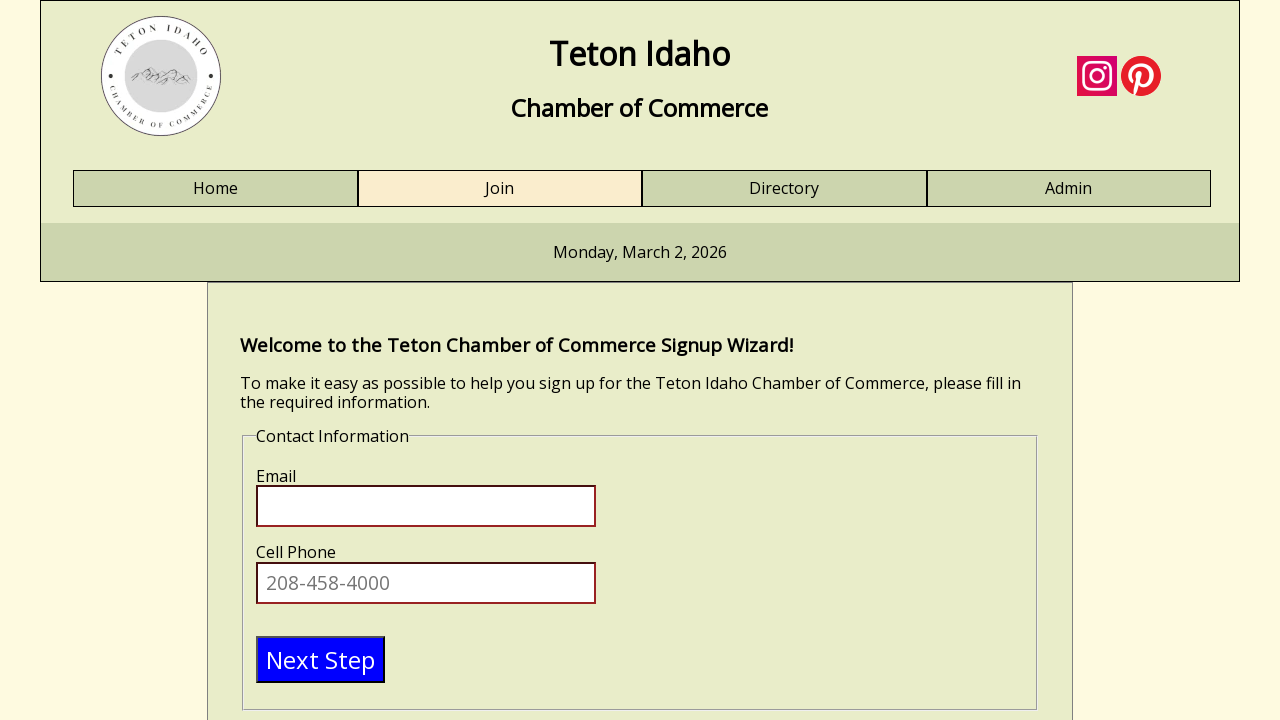